Tests JavaScript alert acceptance by clicking the first button and confirming the alert dialog

Starting URL: https://testcenter.techproeducation.com/index.php?page=javascript-alerts

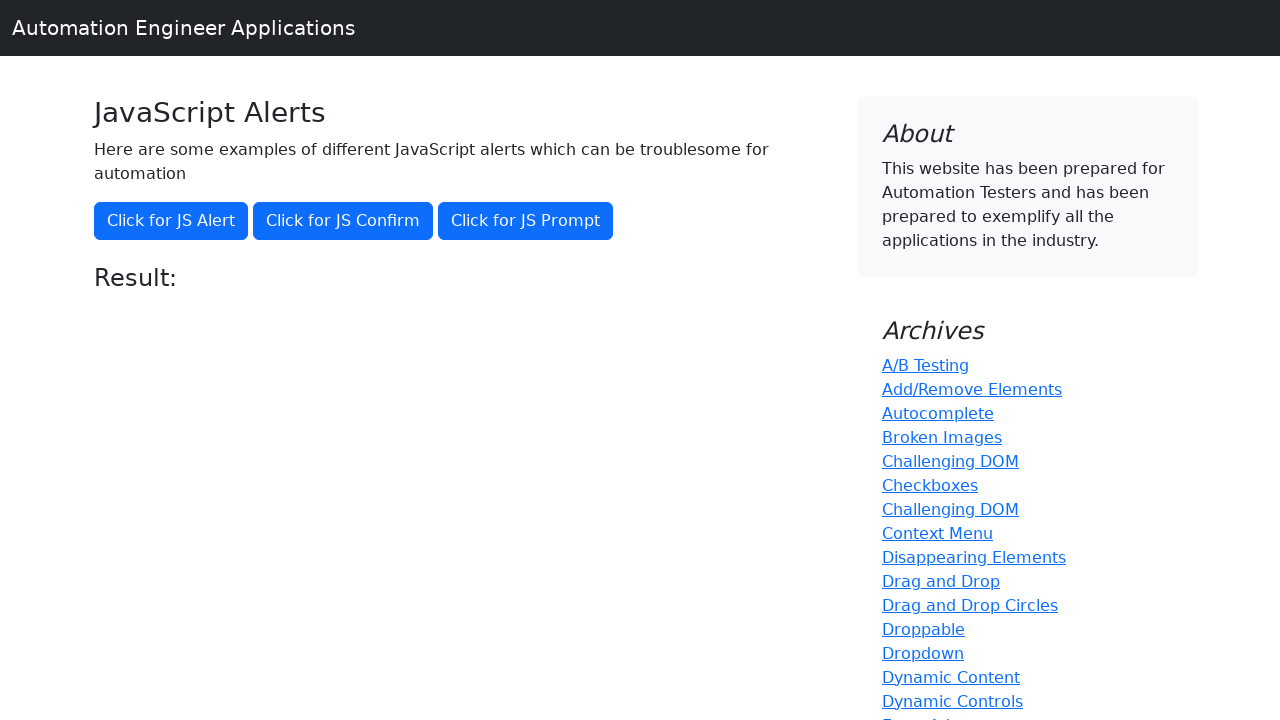

Clicked the first button to trigger JavaScript alert at (171, 221) on (//button)[1]
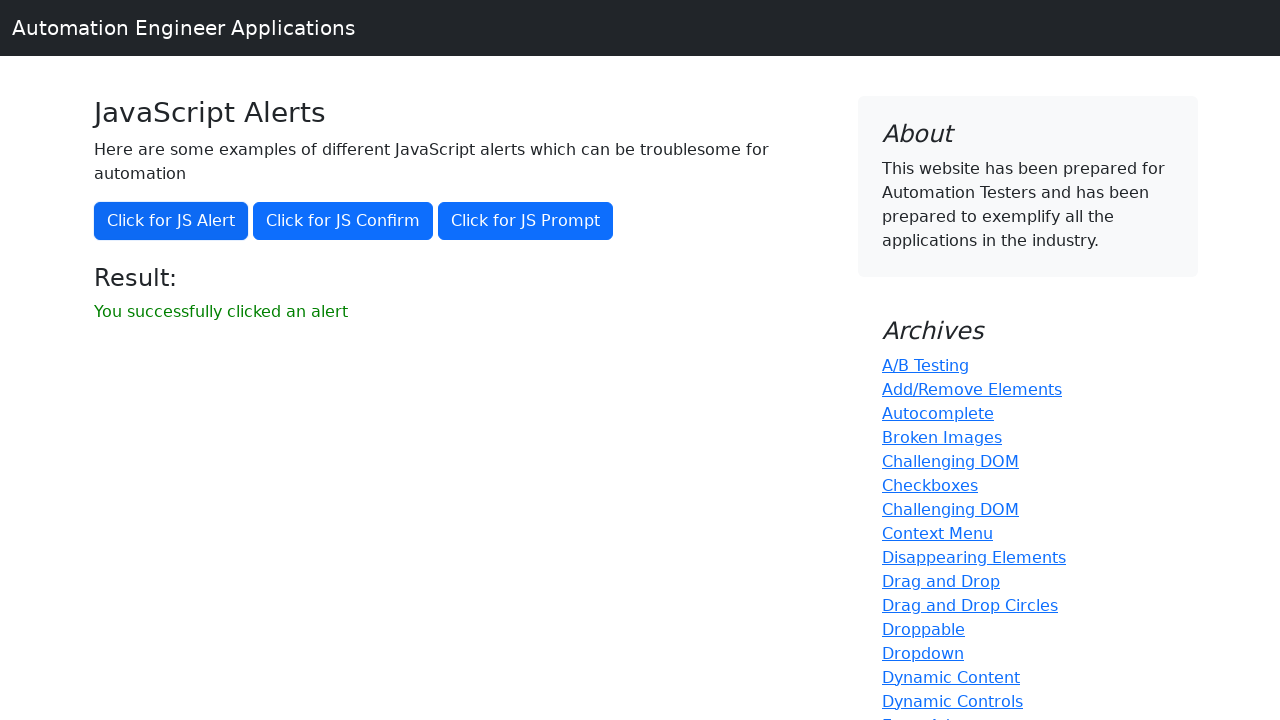

Set up dialog handler to accept alert
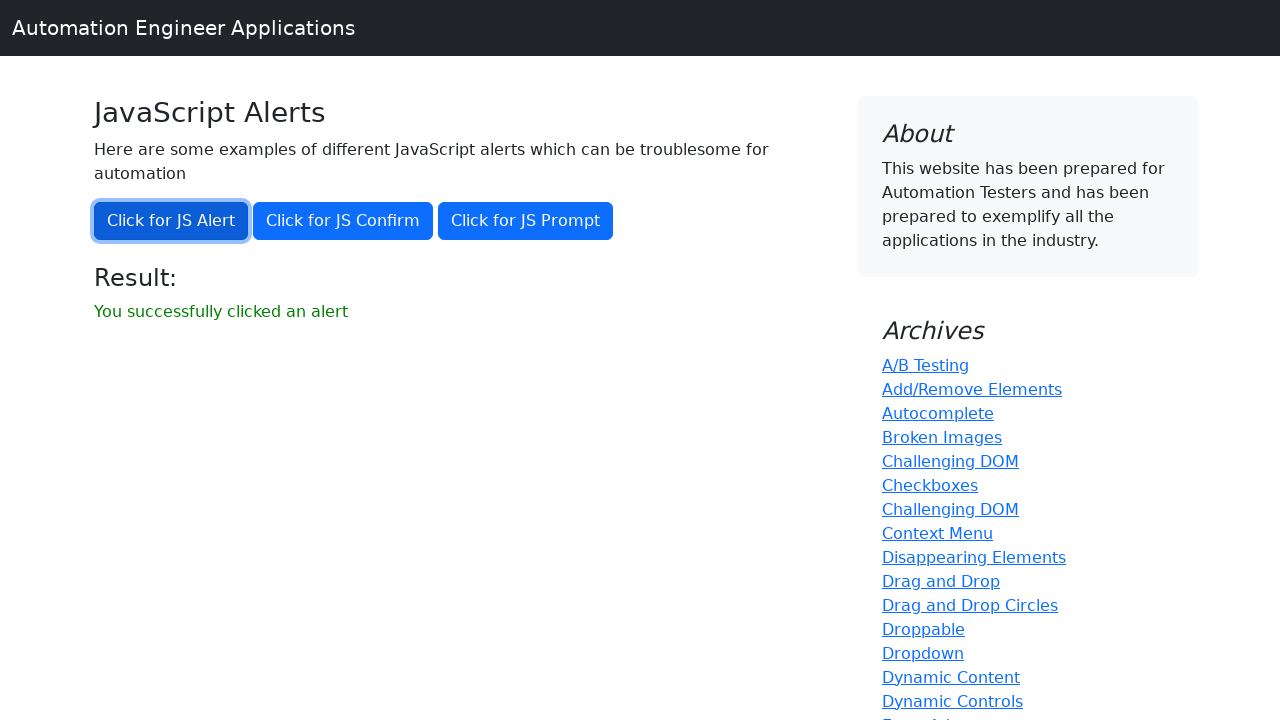

Confirmed result message is displayed after accepting alert
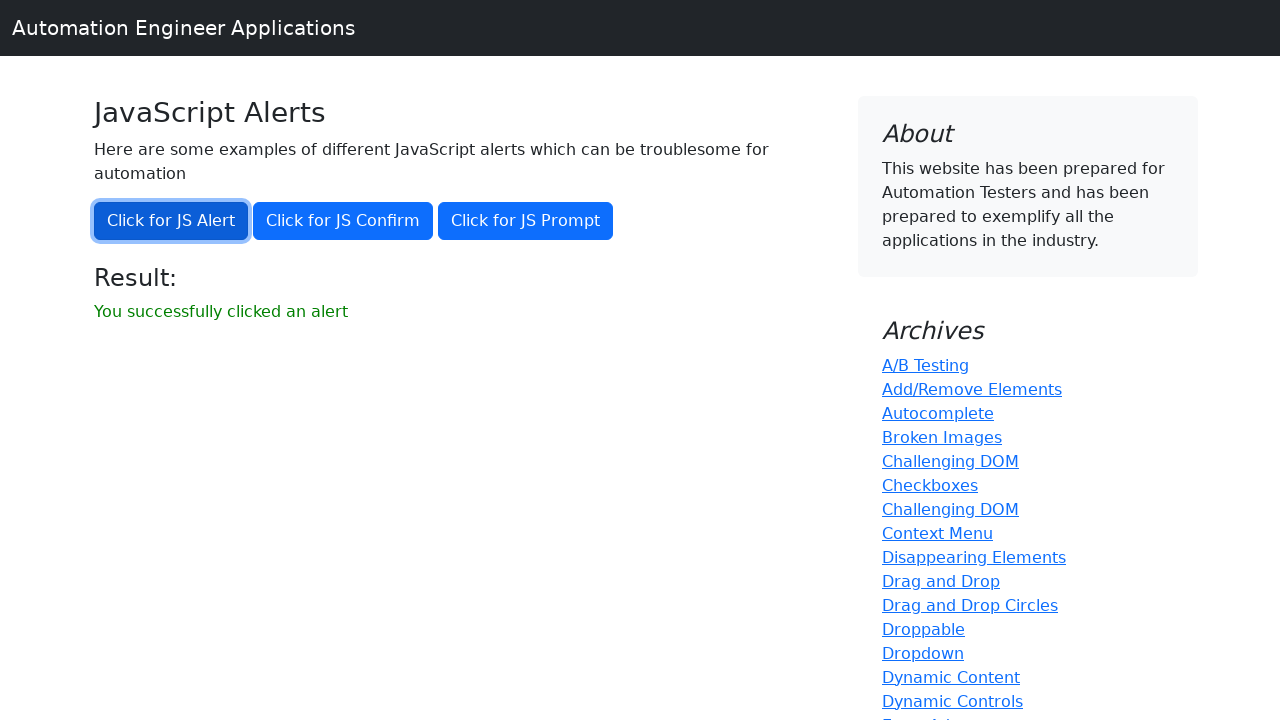

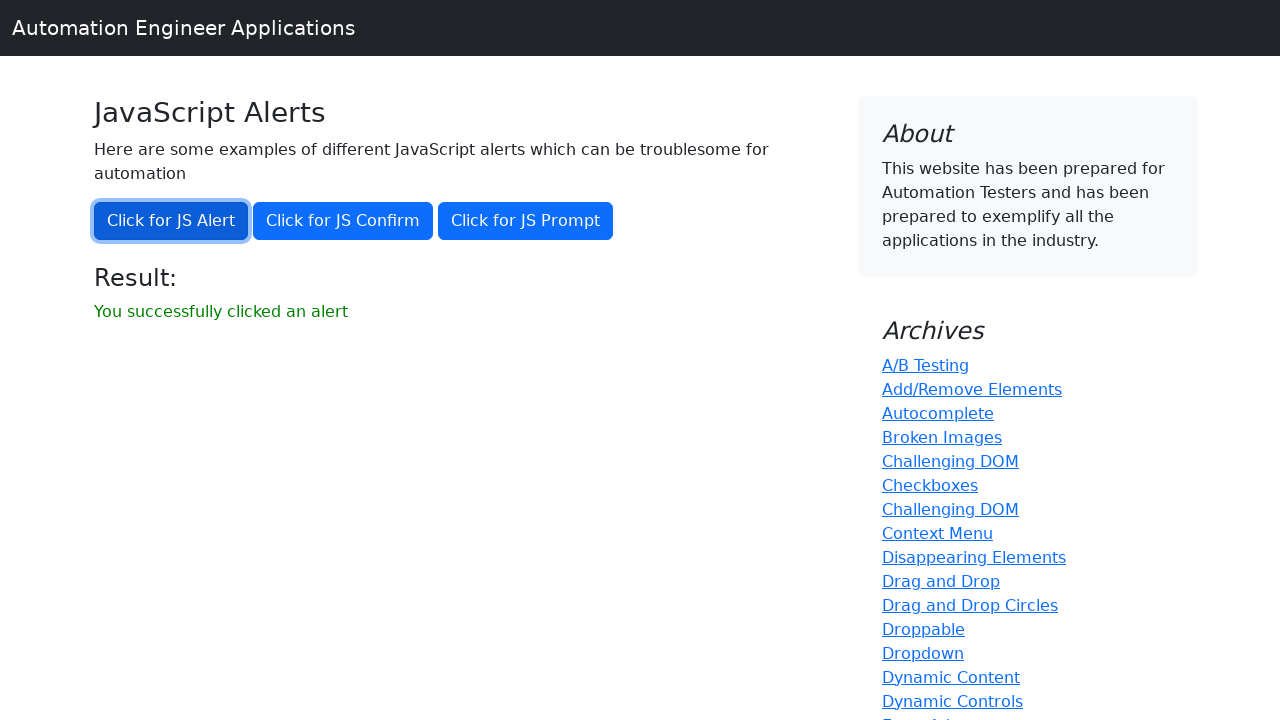